Tests geolocation override functionality by setting custom coordinates (Paris/Eiffel Tower area), then clicking a button to retrieve and display those coordinates on a test page.

Starting URL: https://bonigarcia.dev/selenium-webdriver-java/geolocation.html

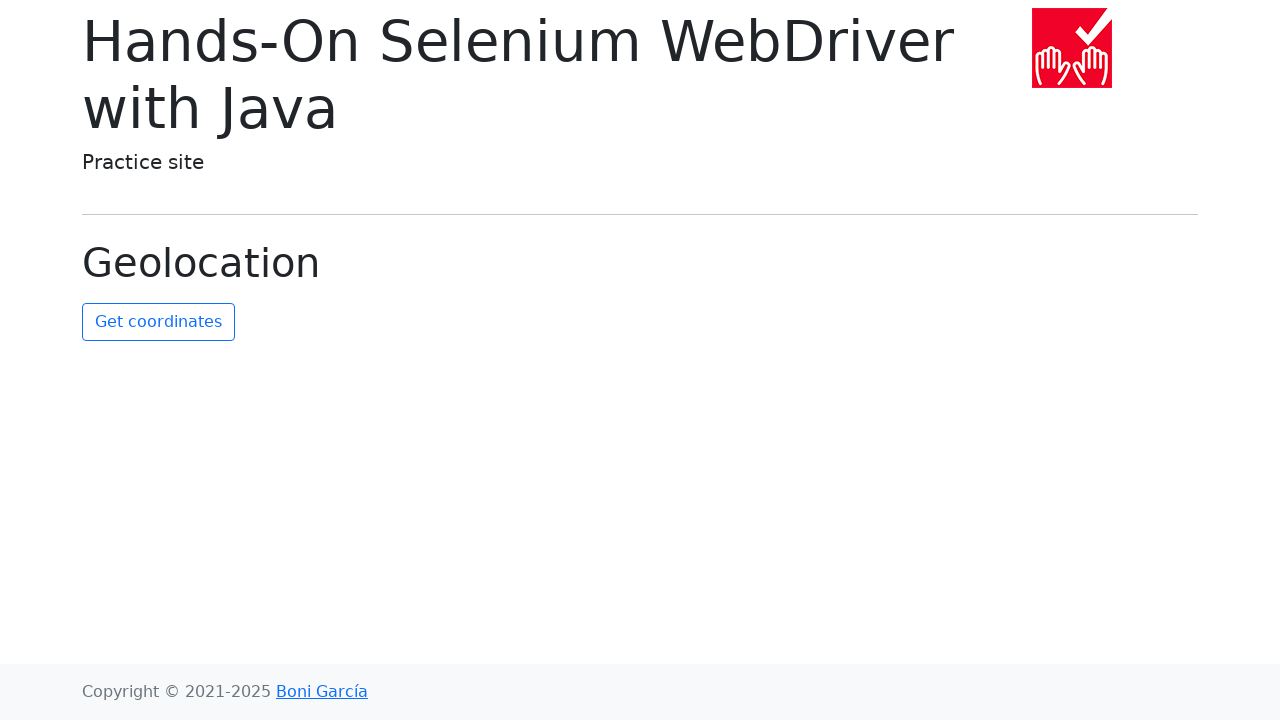

Granted geolocation permission to browser context
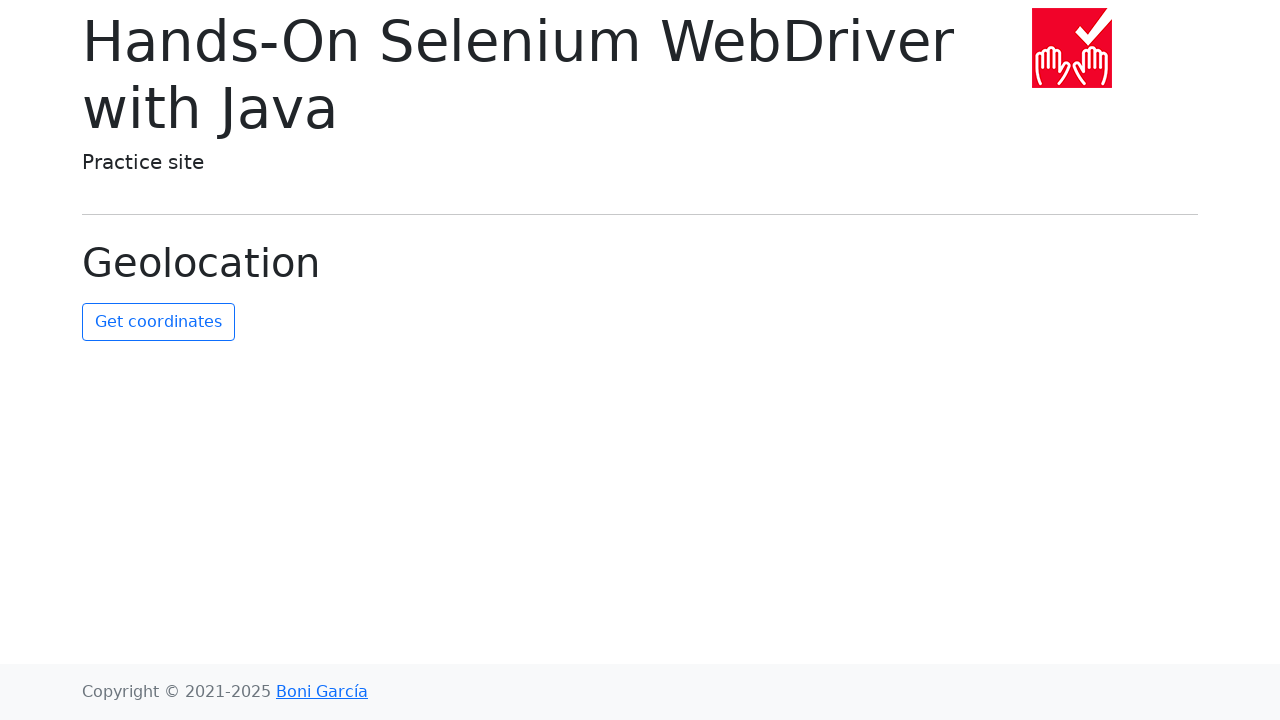

Set geolocation override to Paris/Eiffel Tower coordinates (48.8584, 2.2945)
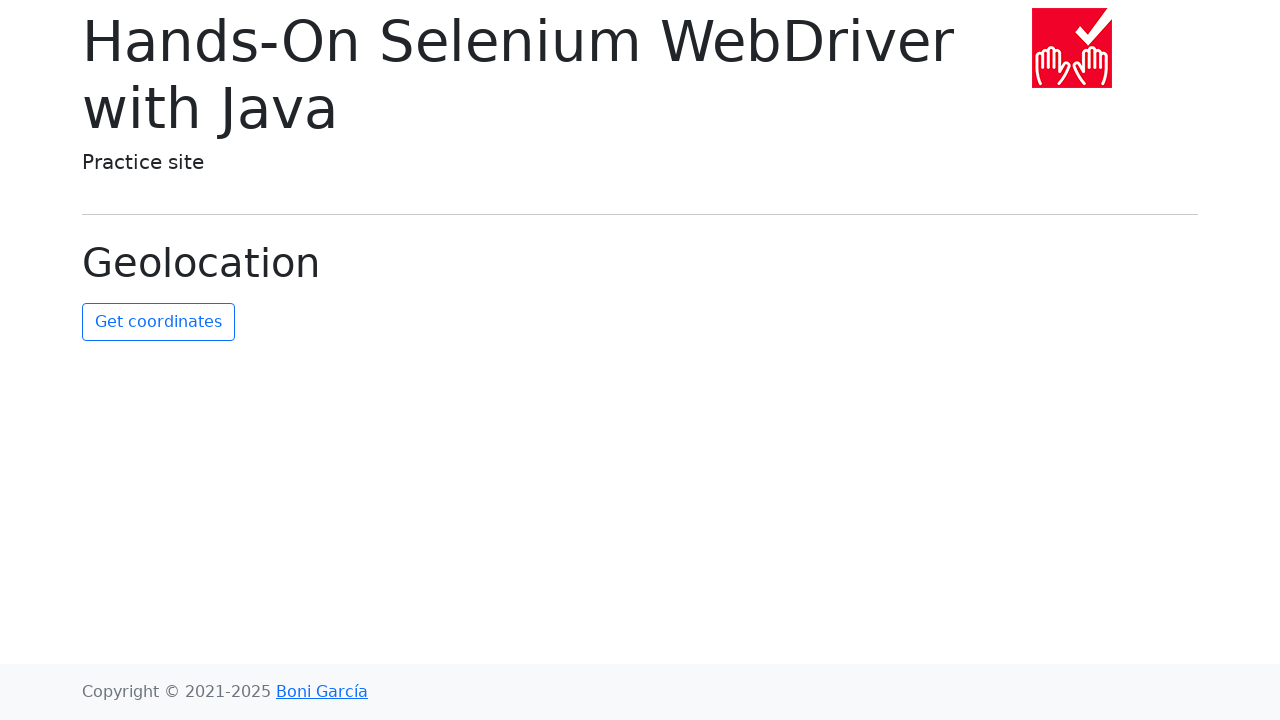

Clicked the 'Get Coordinates' button at (158, 322) on #get-coordinates
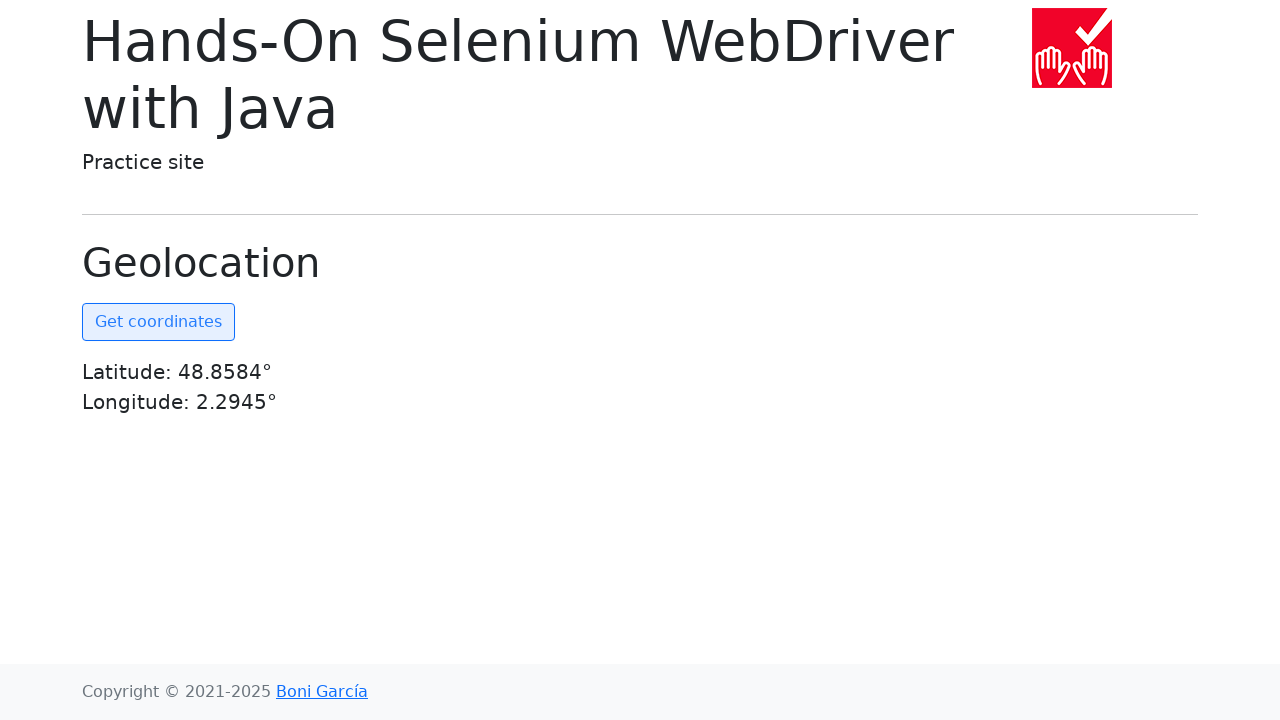

Coordinates element became visible, displaying retrieved geolocation data
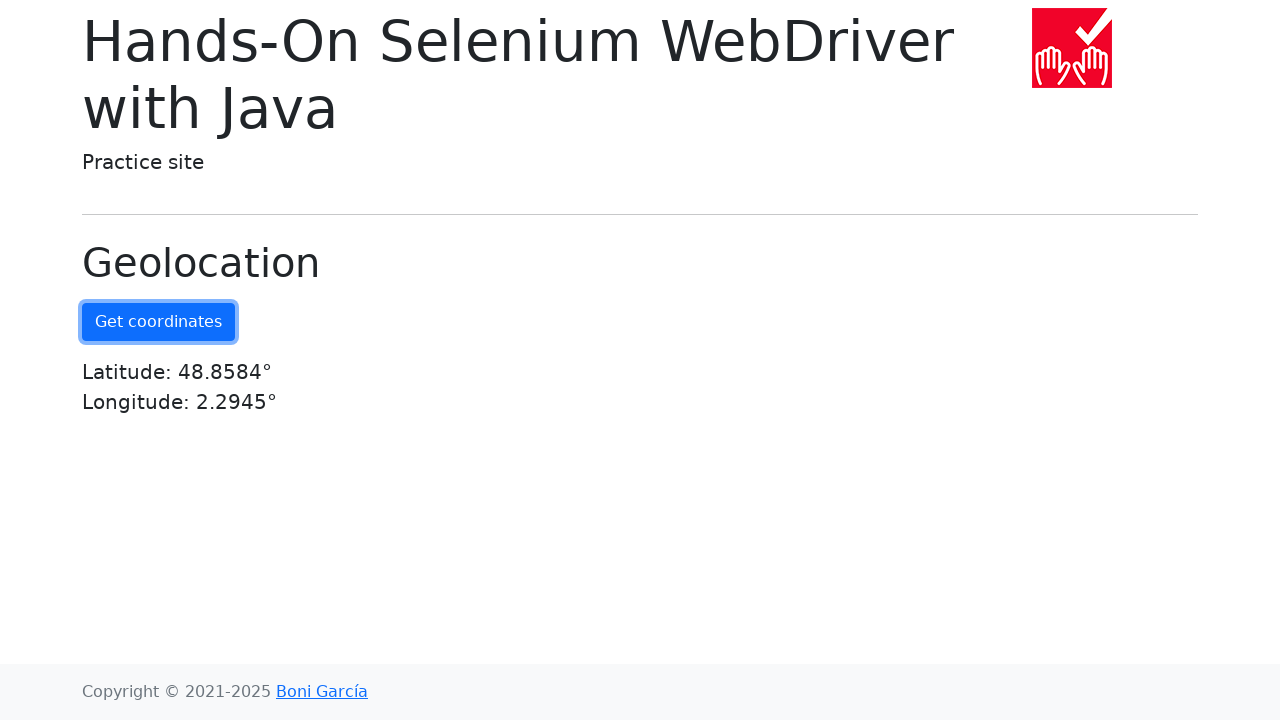

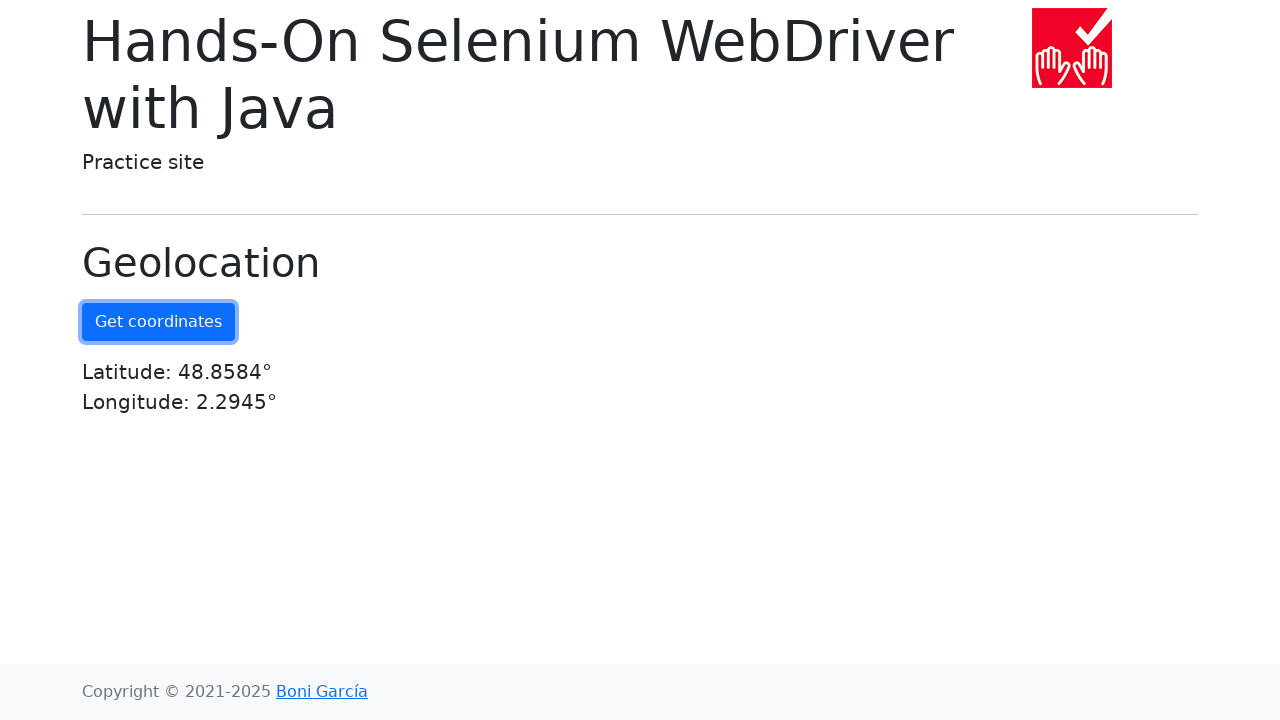